Tests dynamic controls page by clicking Remove button, verifying "It's gone!" message appears, then clicking Add button and verifying "It's back!" message appears using implicit wait

Starting URL: https://the-internet.herokuapp.com/dynamic_controls

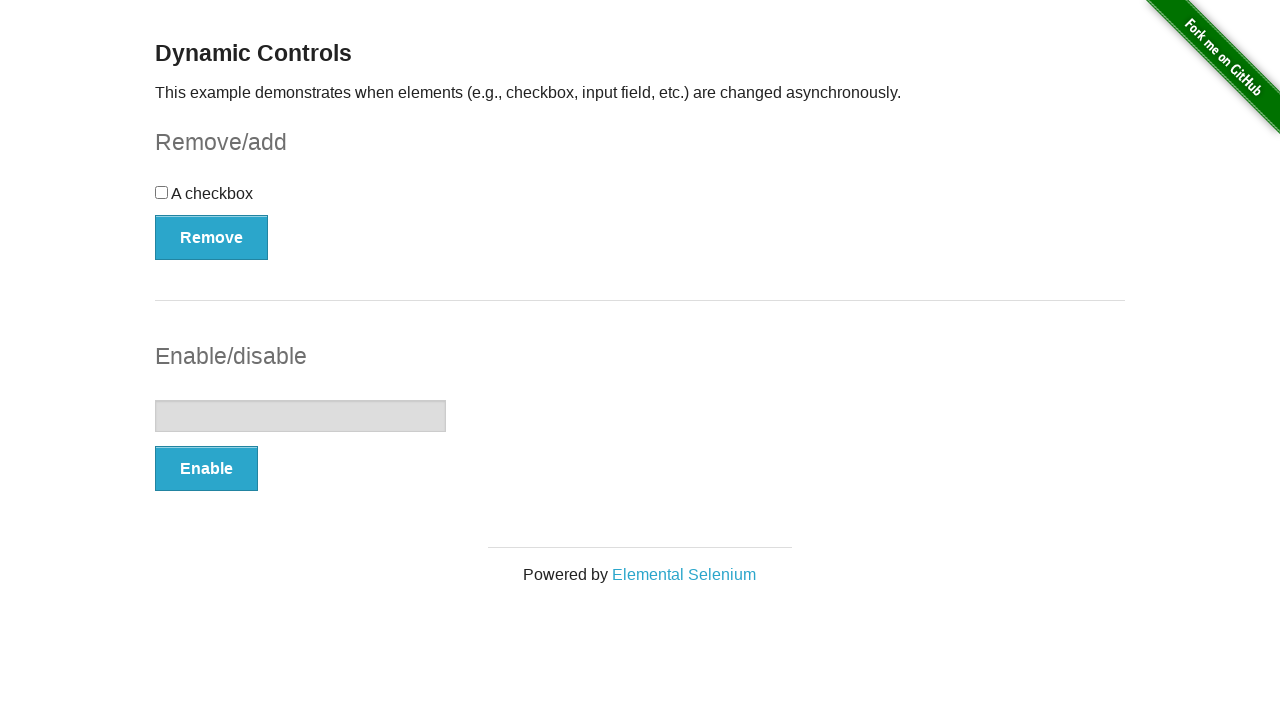

Navigated to dynamic controls page
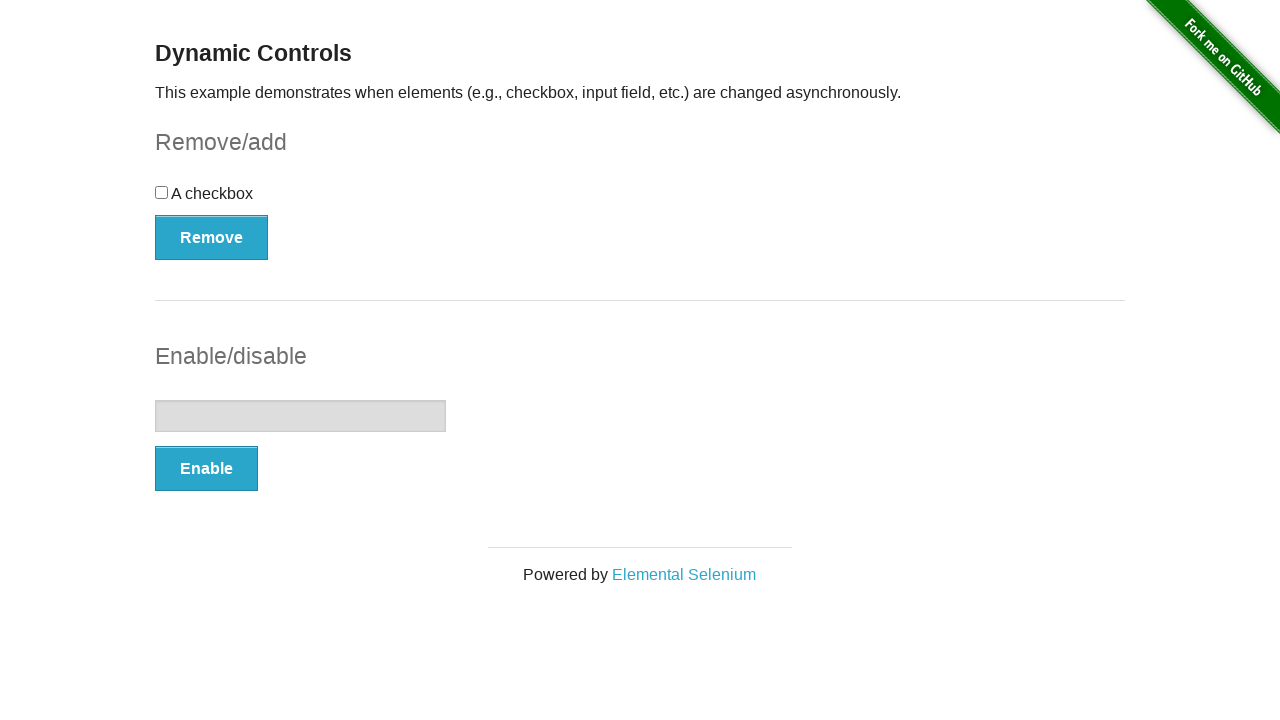

Clicked Remove button at (212, 237) on [onclick="swapCheckbox()"]
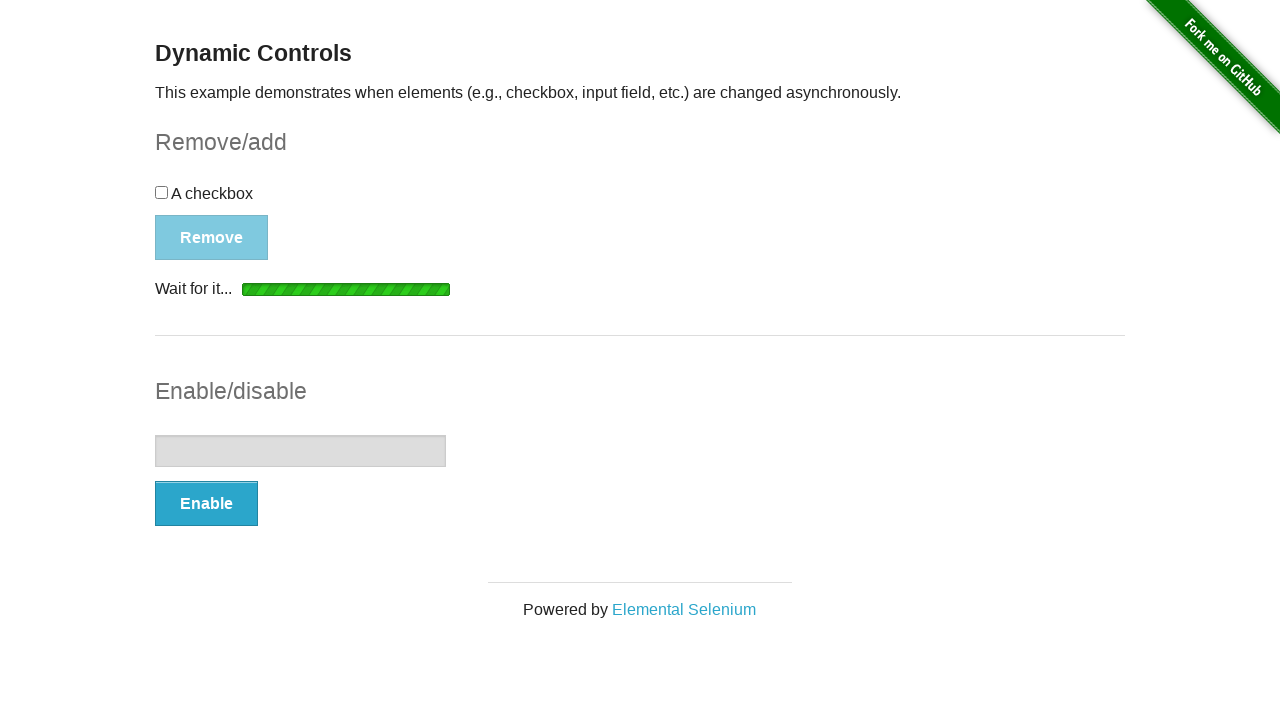

Message element became visible after removing control
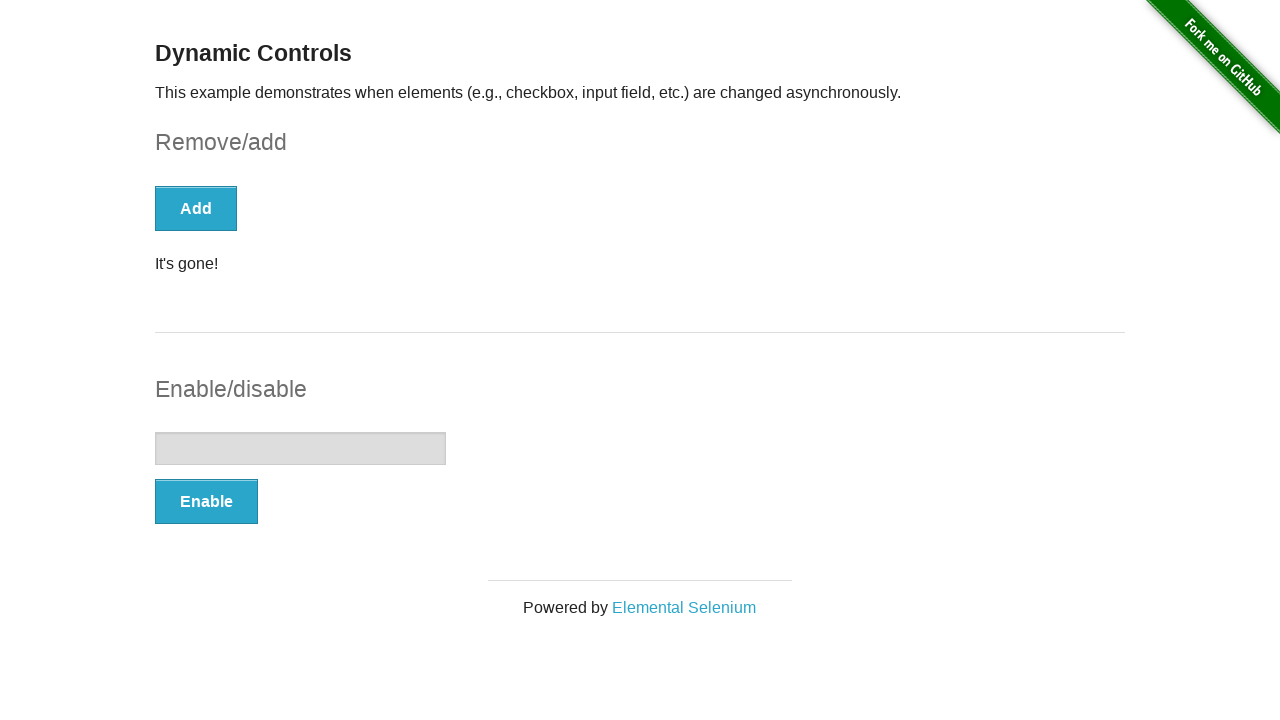

Located message element
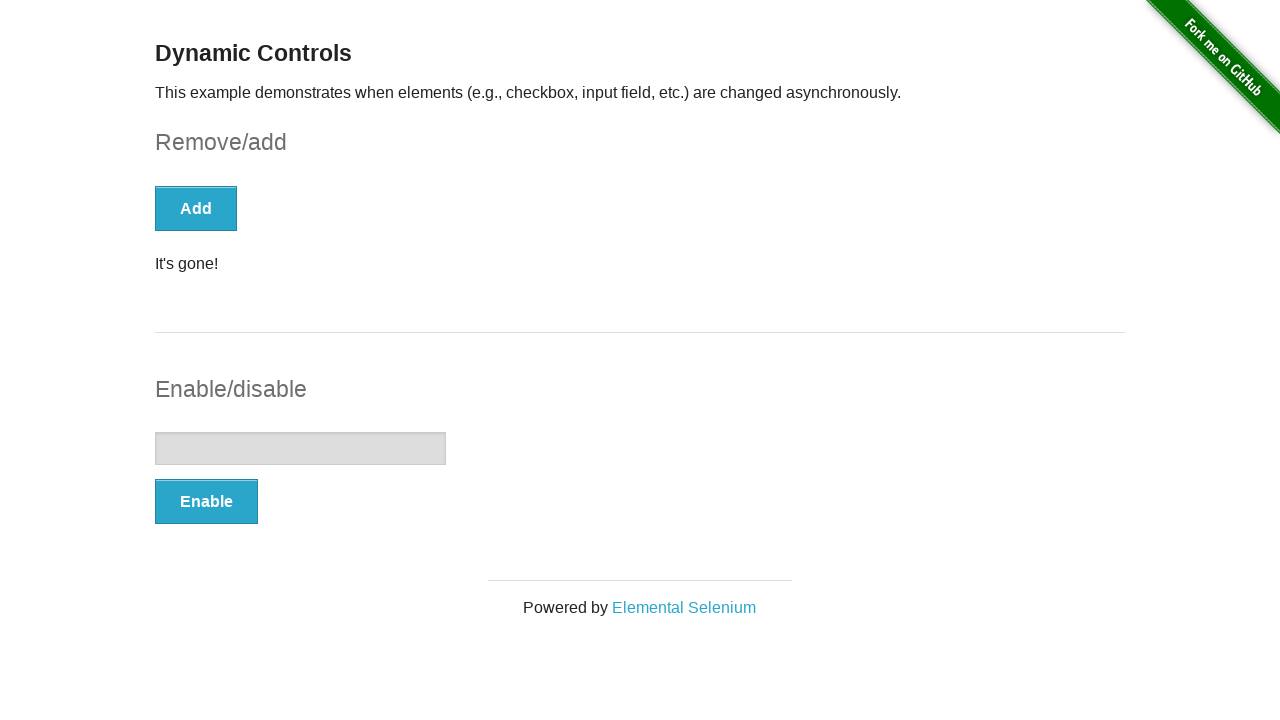

Verified 'It's gone!' message is visible
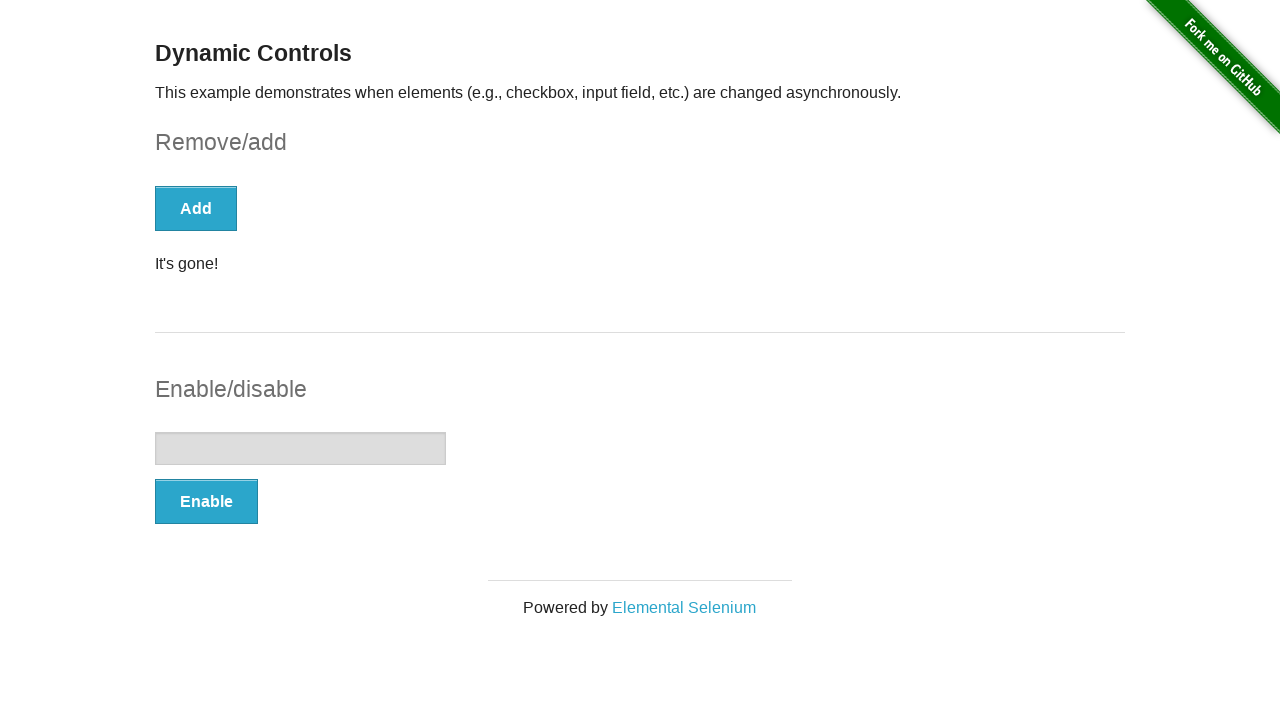

Clicked Add button at (196, 208) on [onclick="swapCheckbox()"]
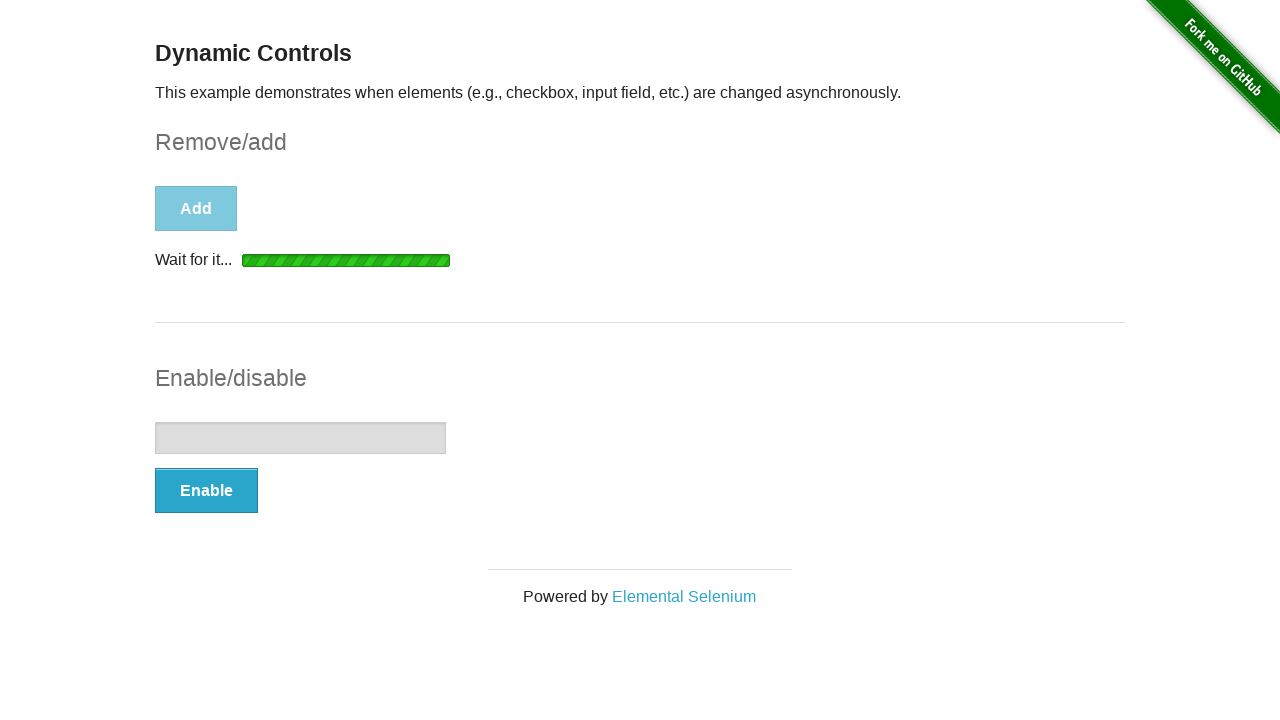

Message element became visible after adding control back
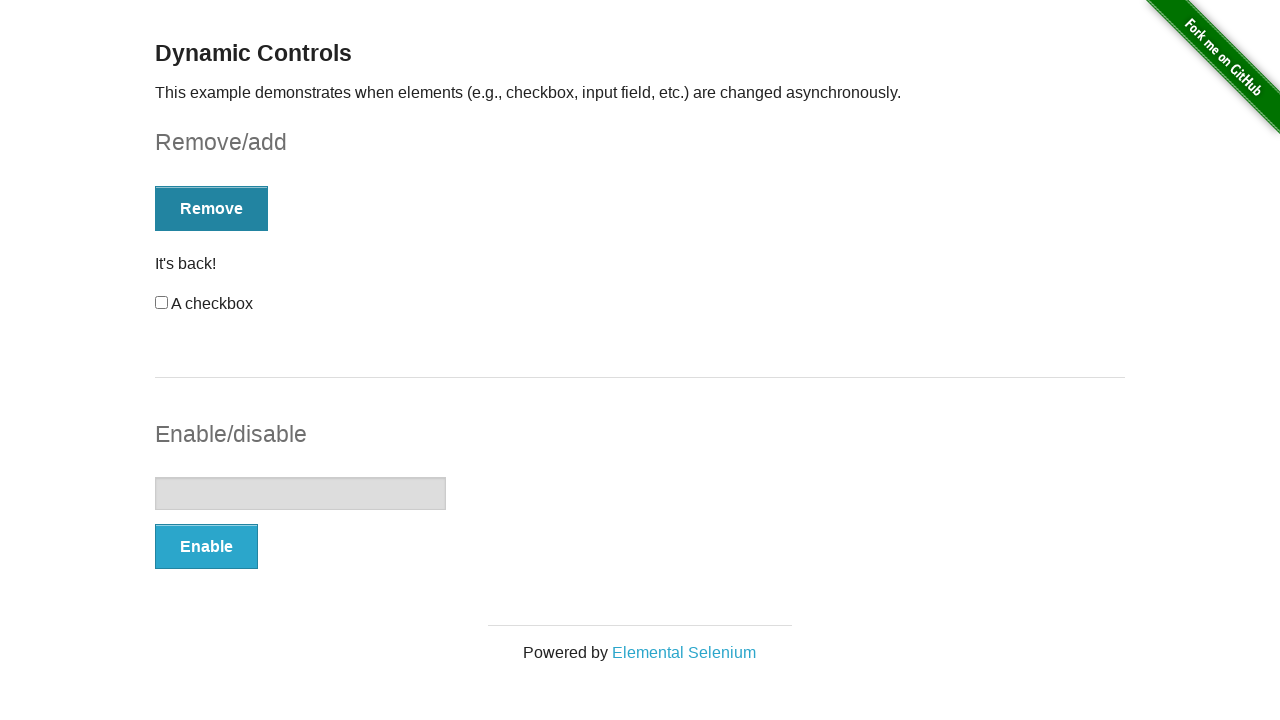

Located message element
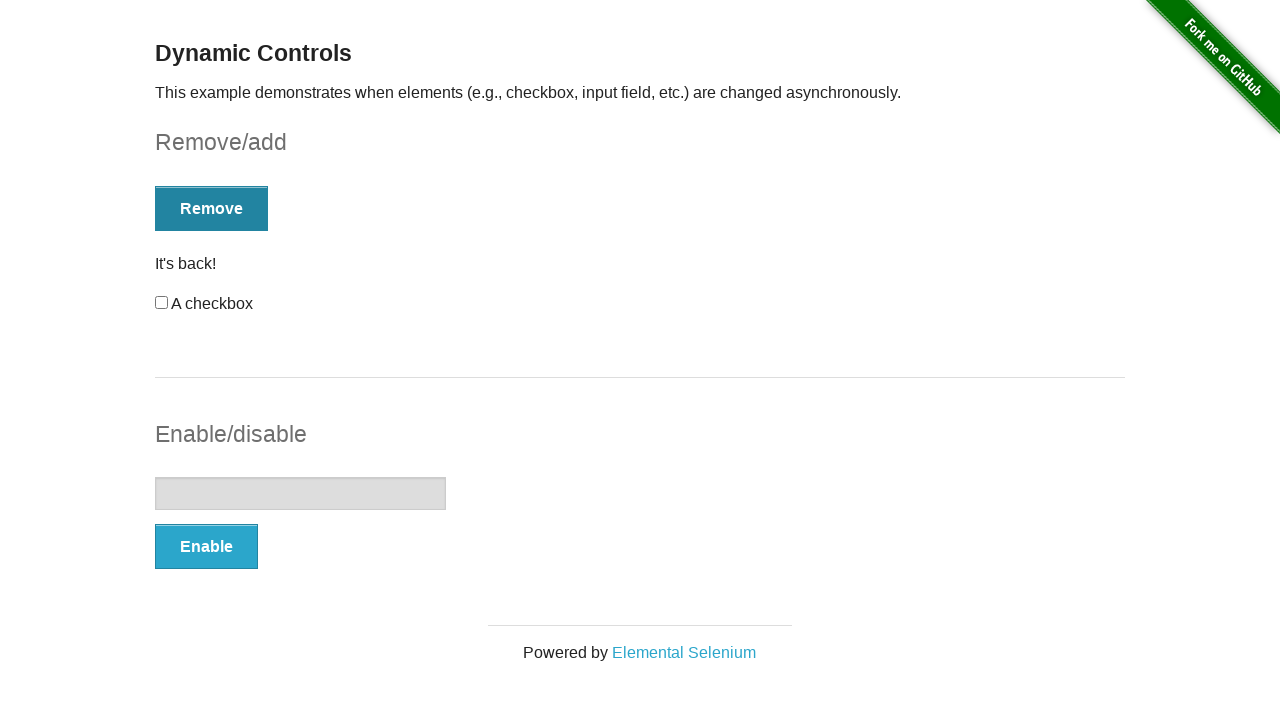

Verified 'It's back!' message is visible
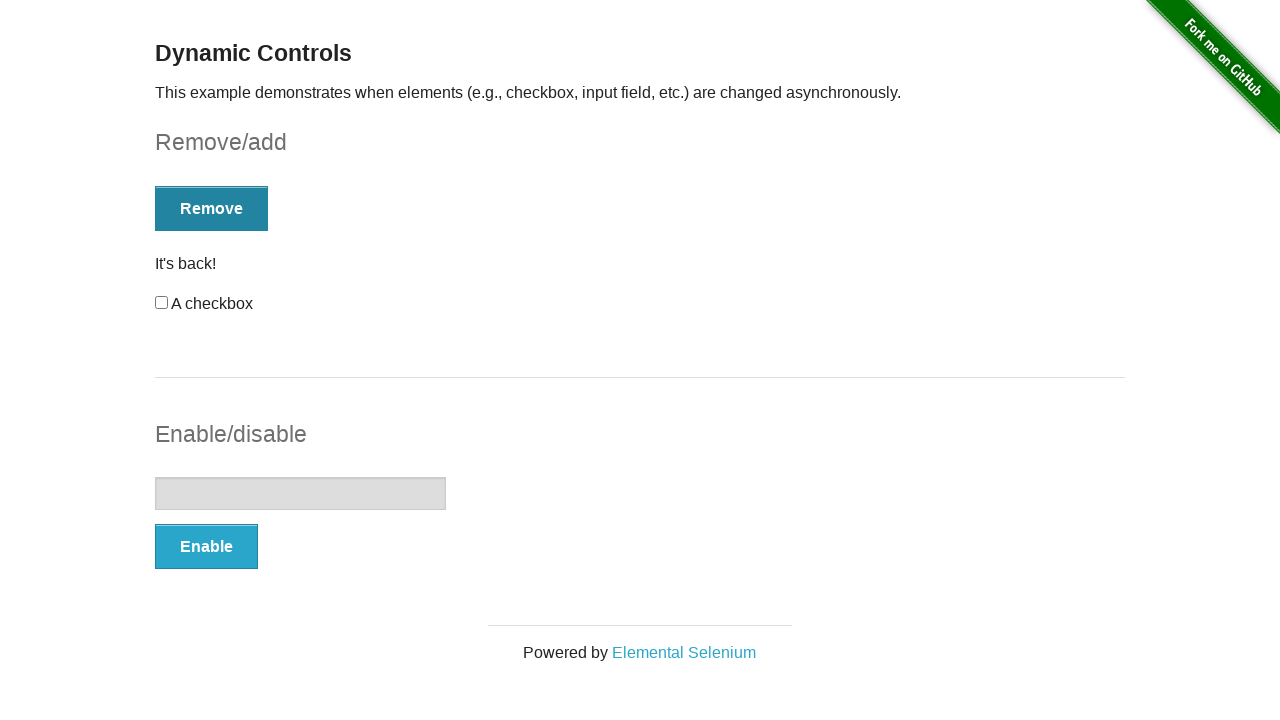

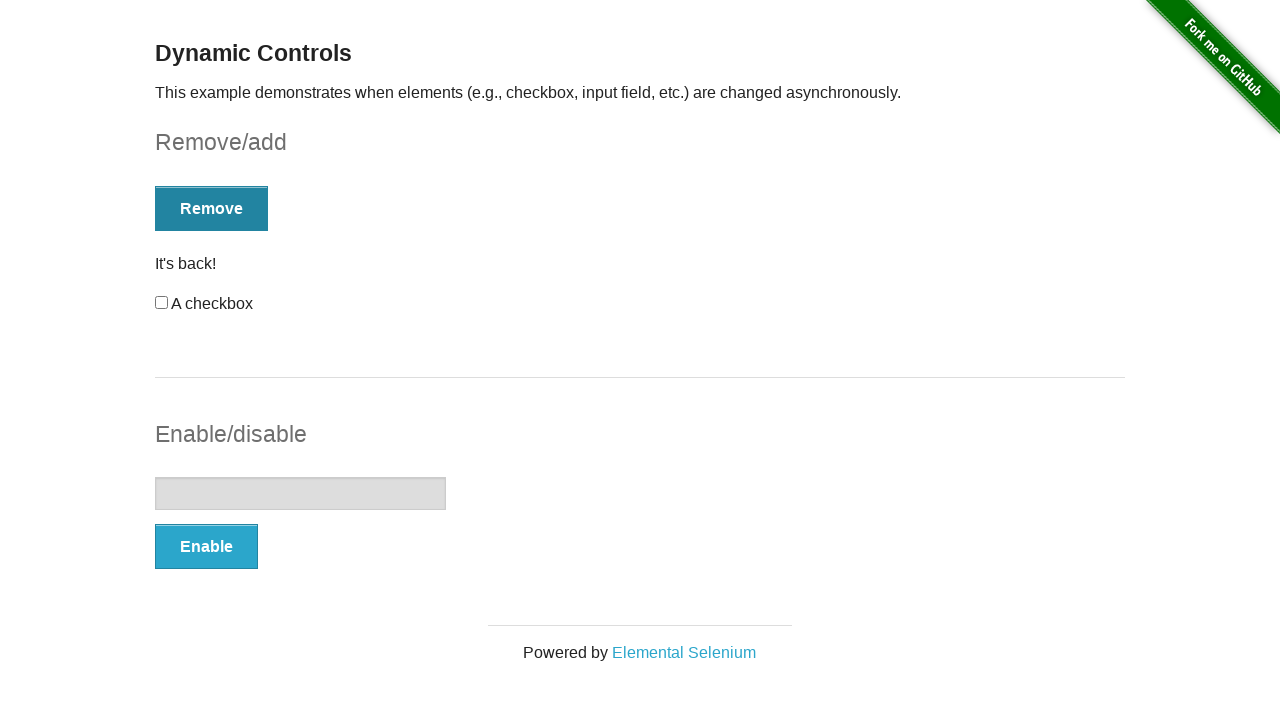